Tests clicking on a link that opens in a new tab and verifies the URL

Starting URL: https://demoqa.com/links

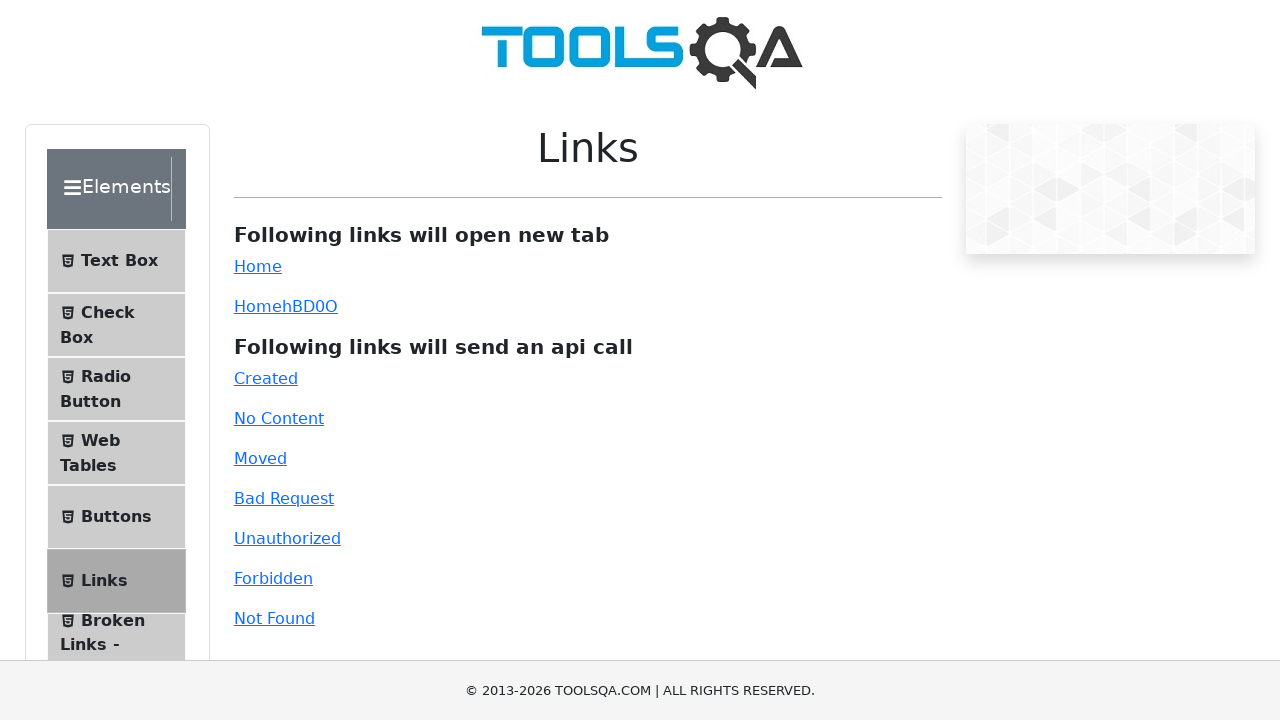

Clicked on the Home link that opens in a new tab at (258, 266) on #simpleLink
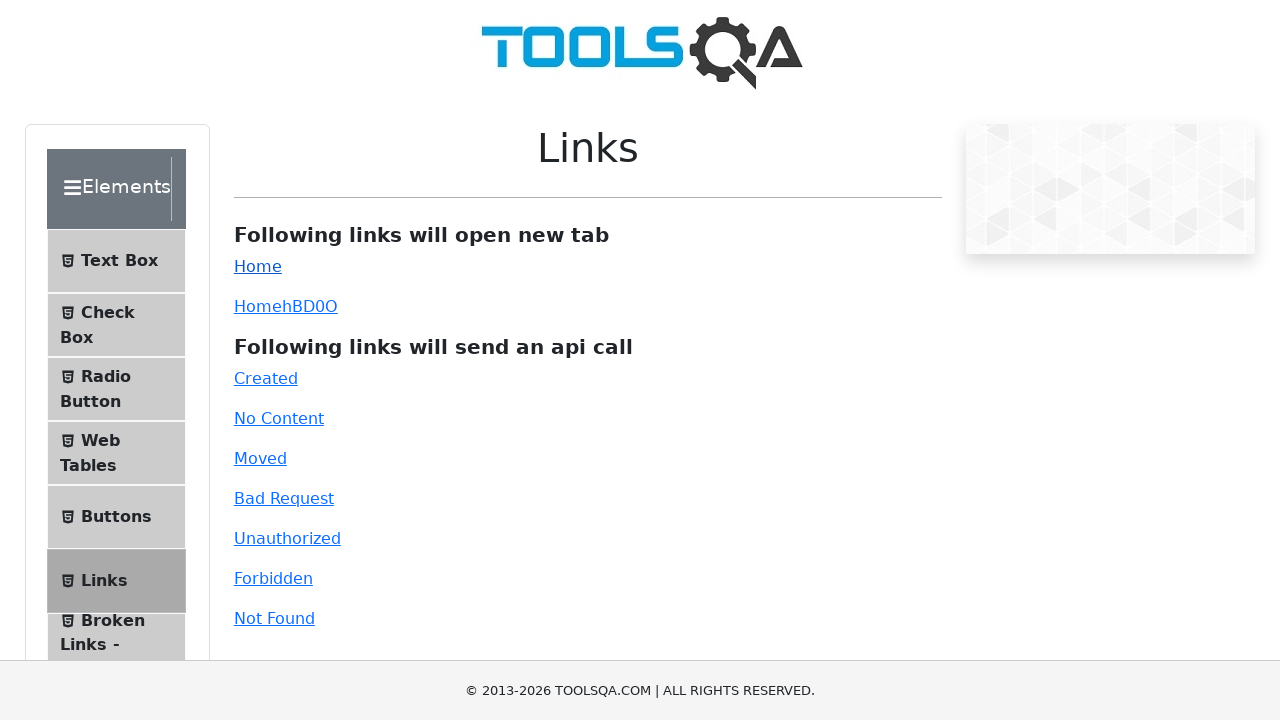

New tab page object obtained
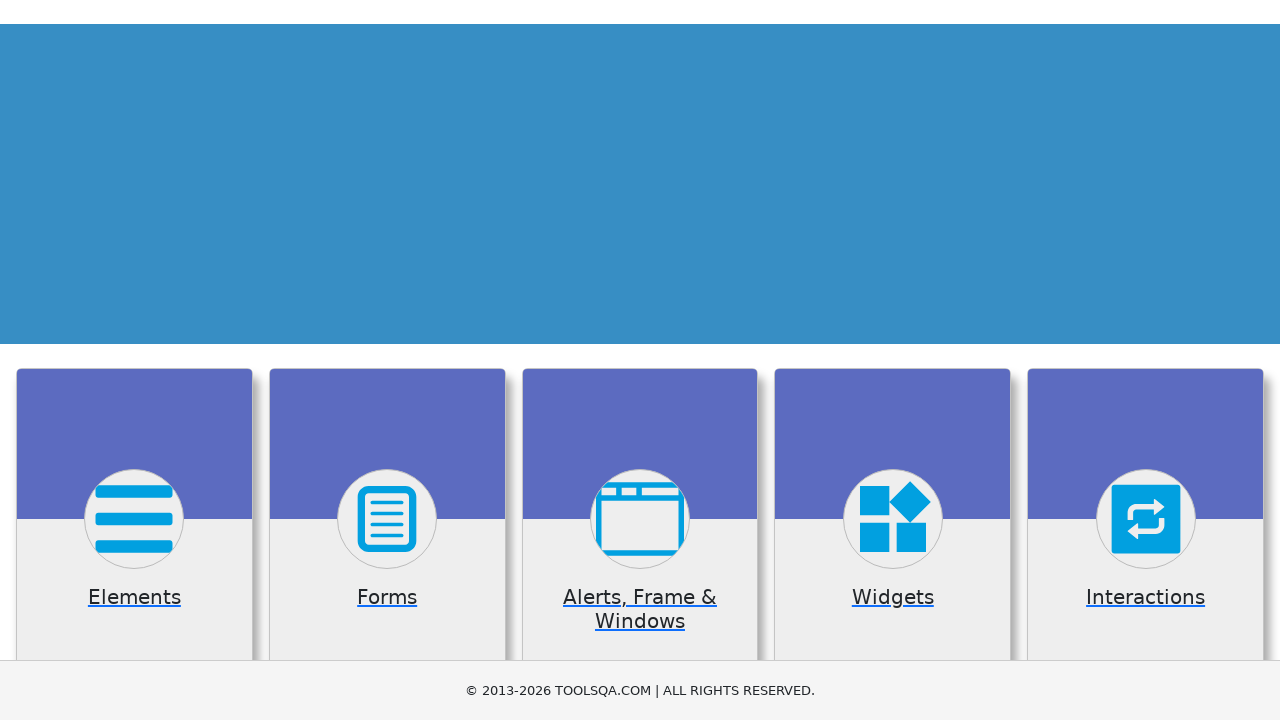

New page finished loading
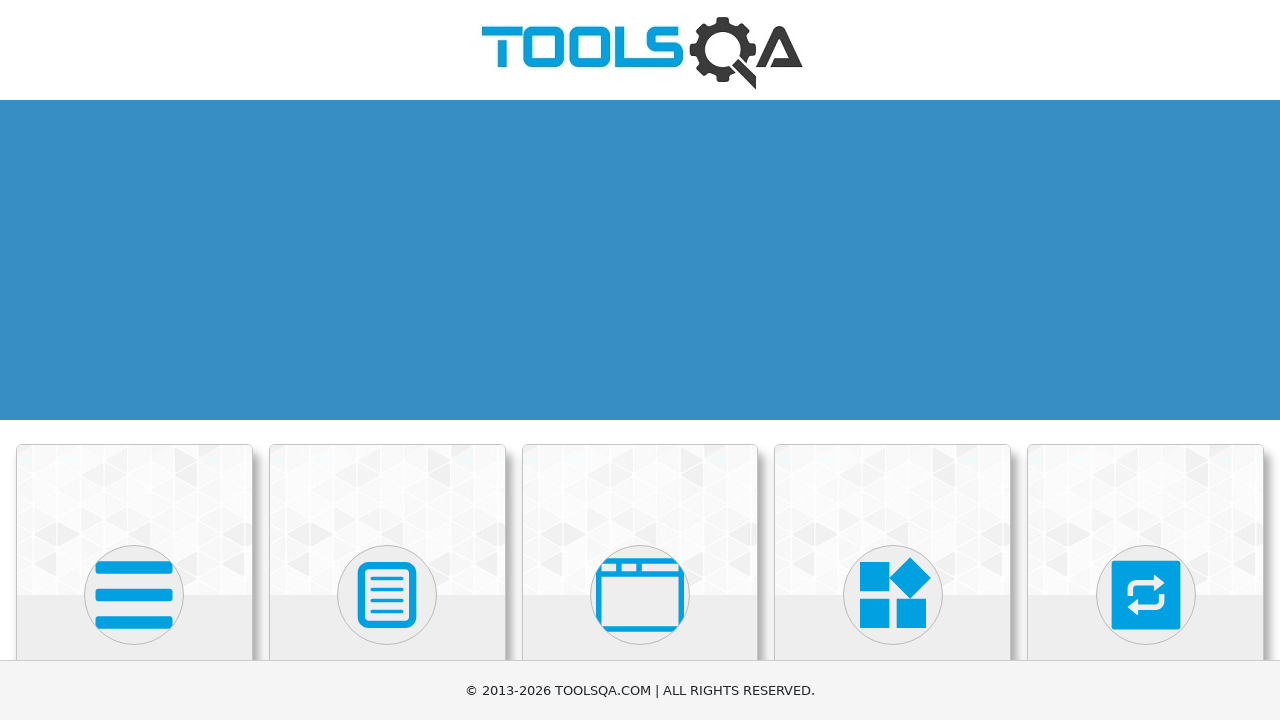

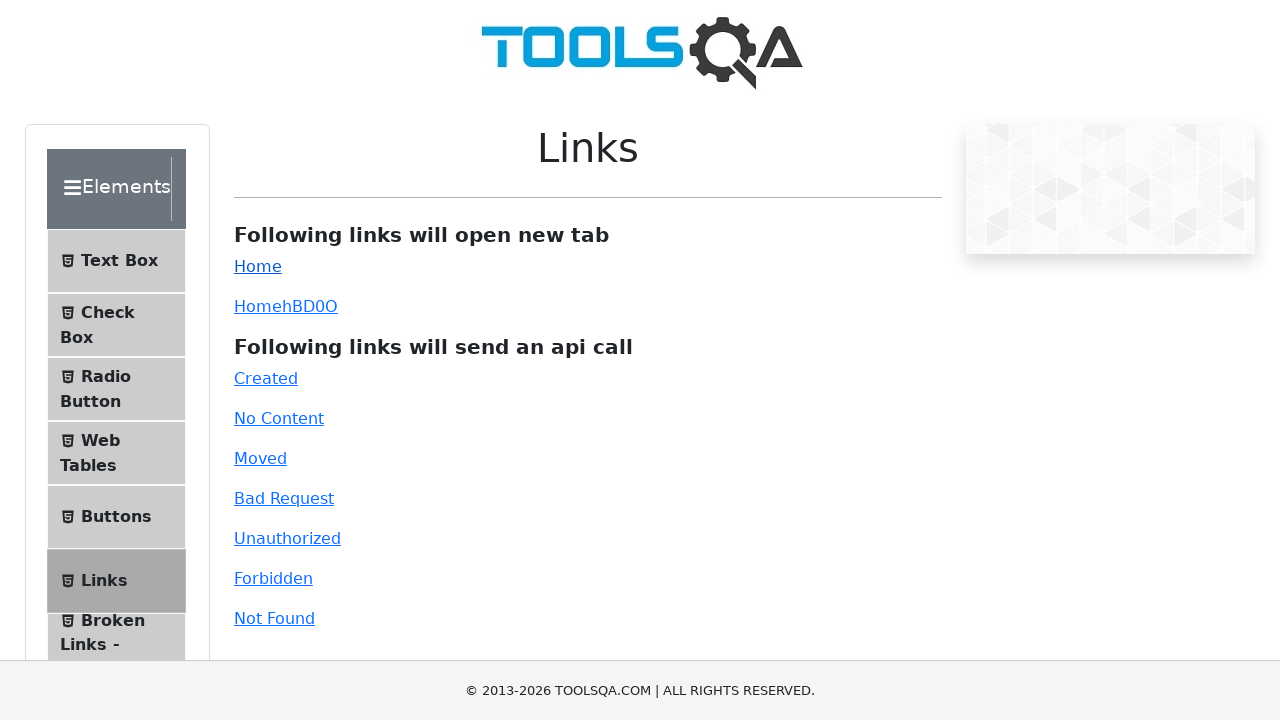